Tests JavaScript alert functionality by entering a name, triggering an alert, and verifying the alert contains the entered name

Starting URL: https://rahulshettyacademy.com/AutomationPractice/

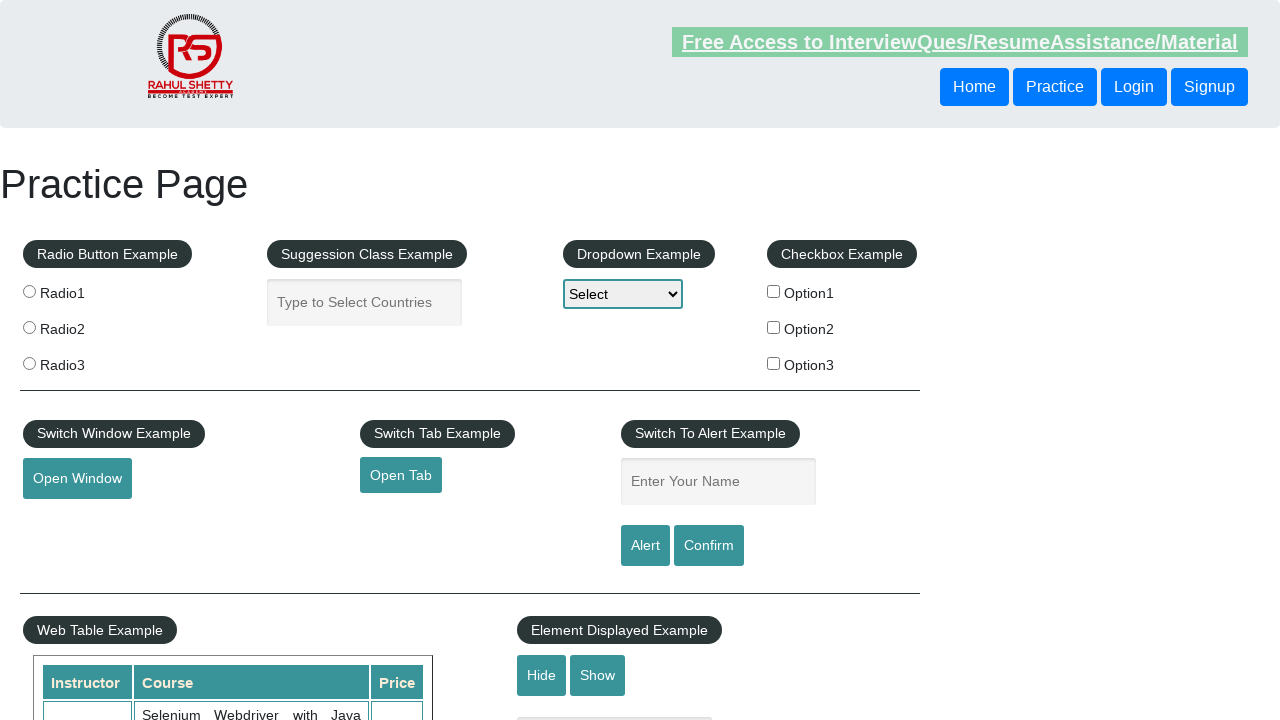

Filled name field with 'Salma Mbogori' on #name
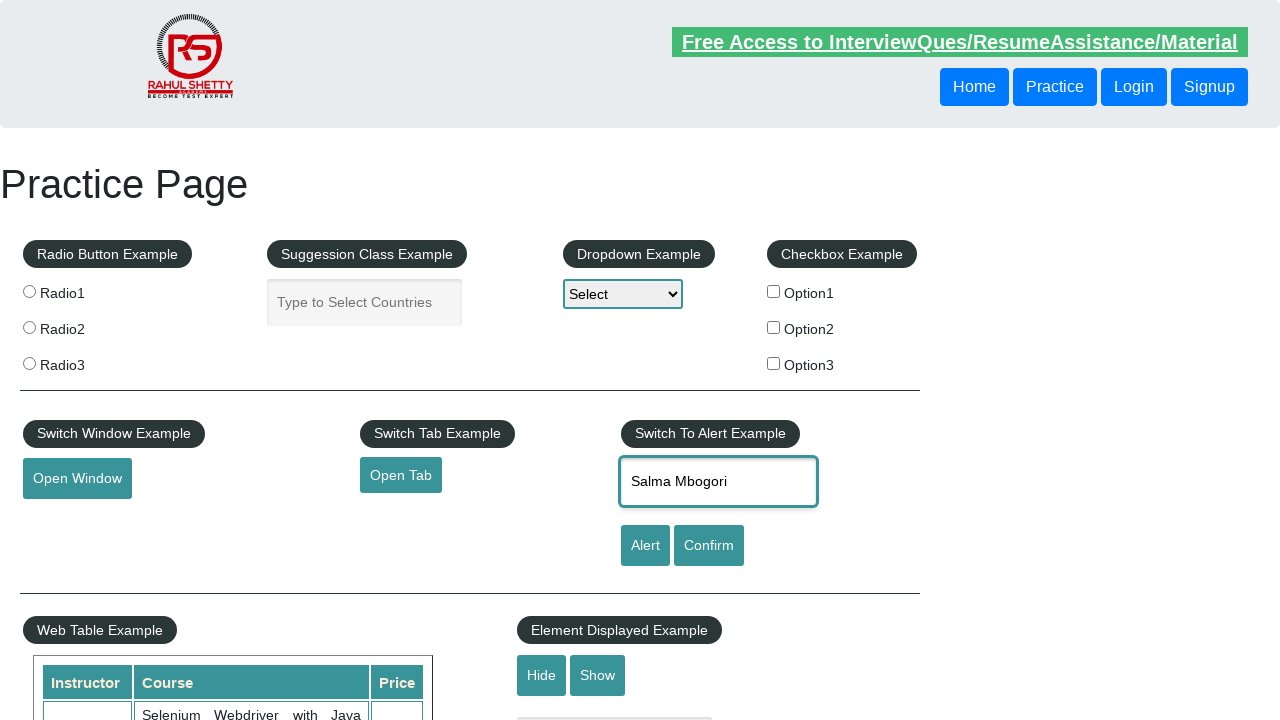

Clicked alert button to trigger JavaScript alert at (645, 546) on #alertbtn
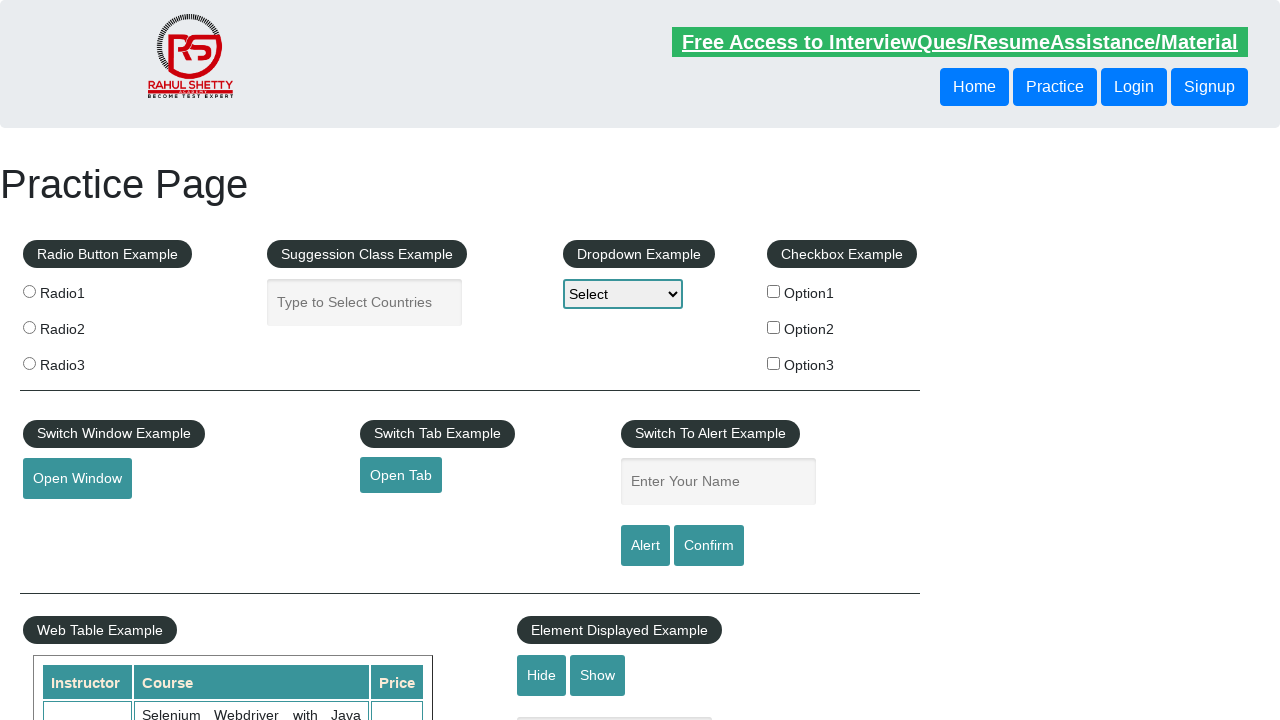

Set up dialog handler to accept alerts
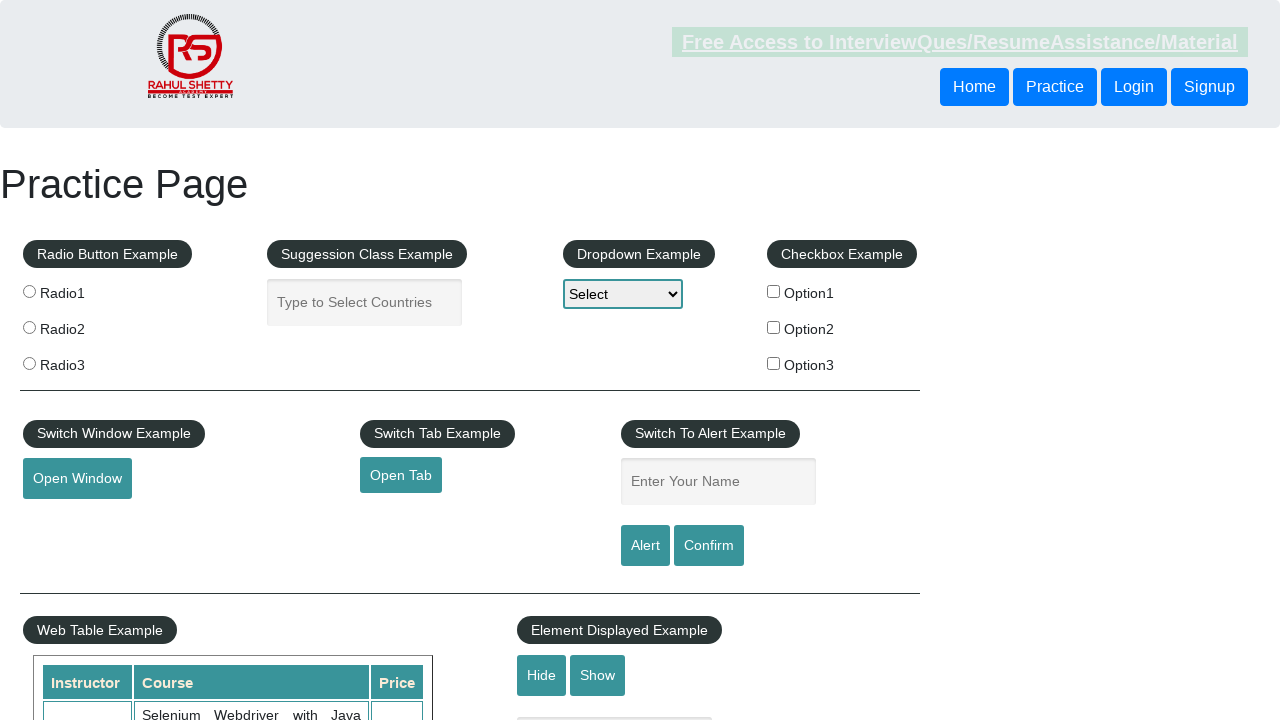

Evaluated JavaScript to trigger alert button click and accepted alert containing 'Salma Mbogori'
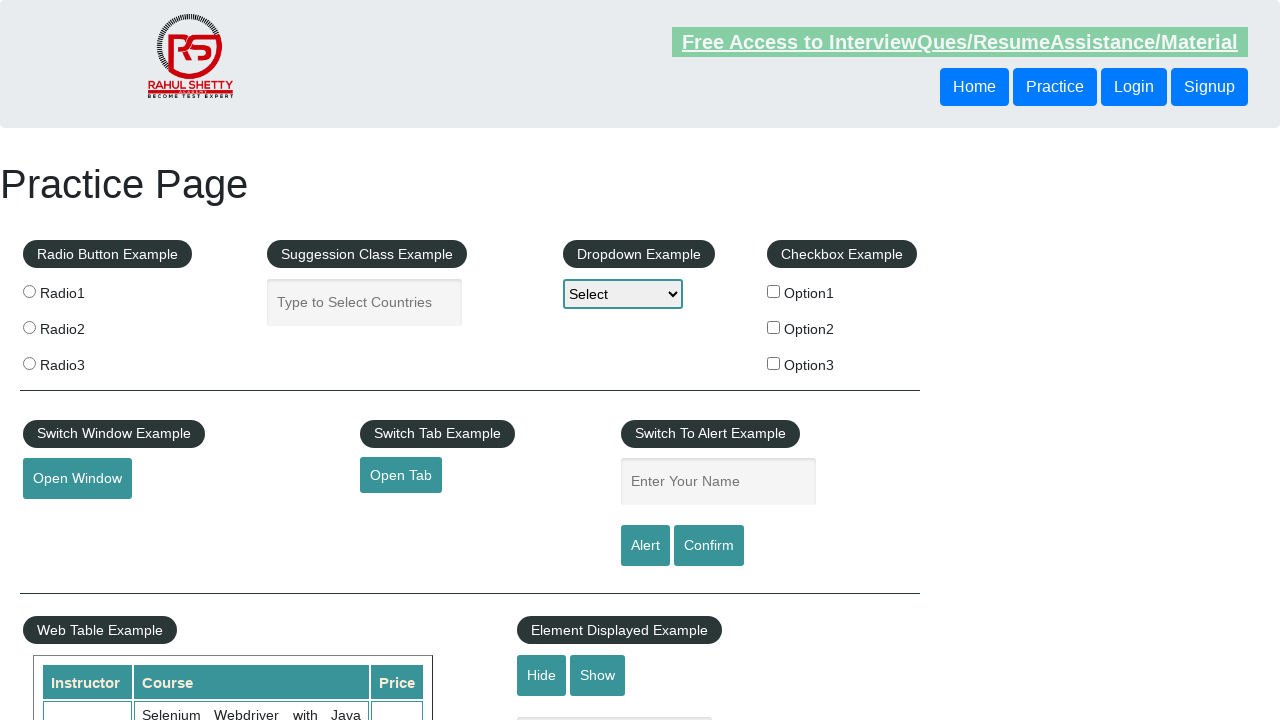

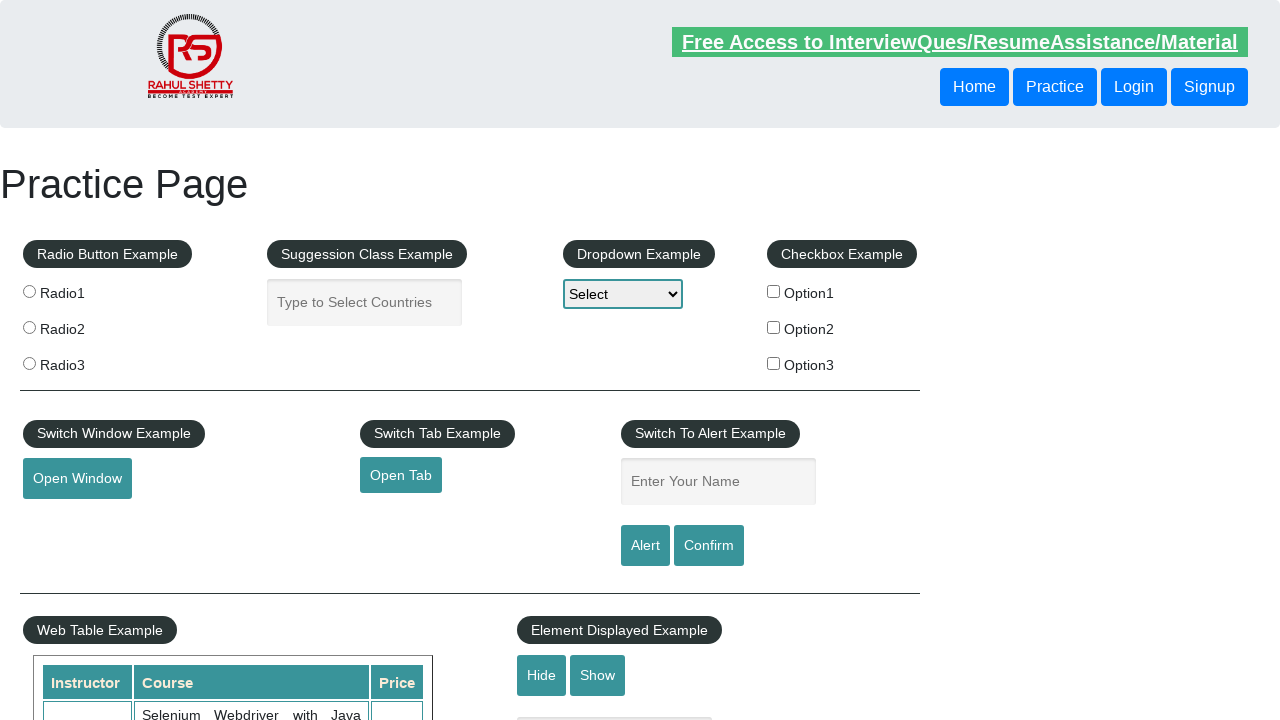